Tests simple alert dialog by clicking the alert button and accepting it

Starting URL: https://demoqa.com/alerts

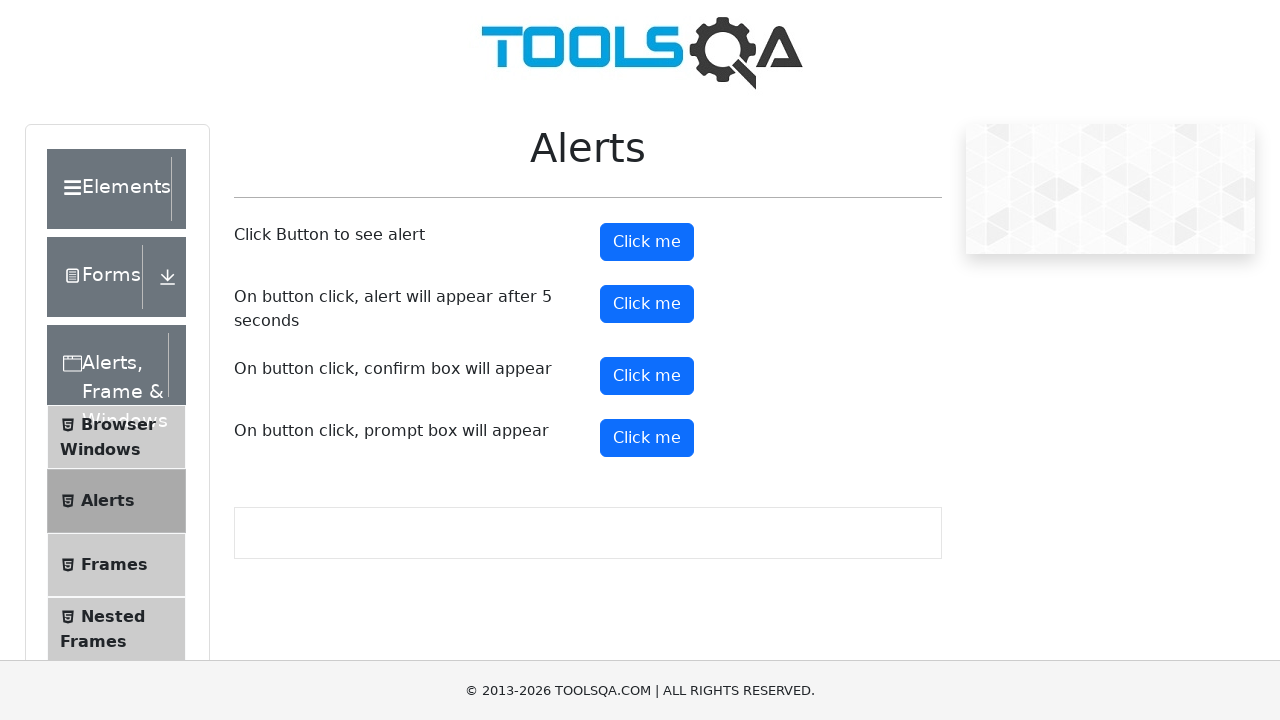

Set up dialog handler to accept alerts
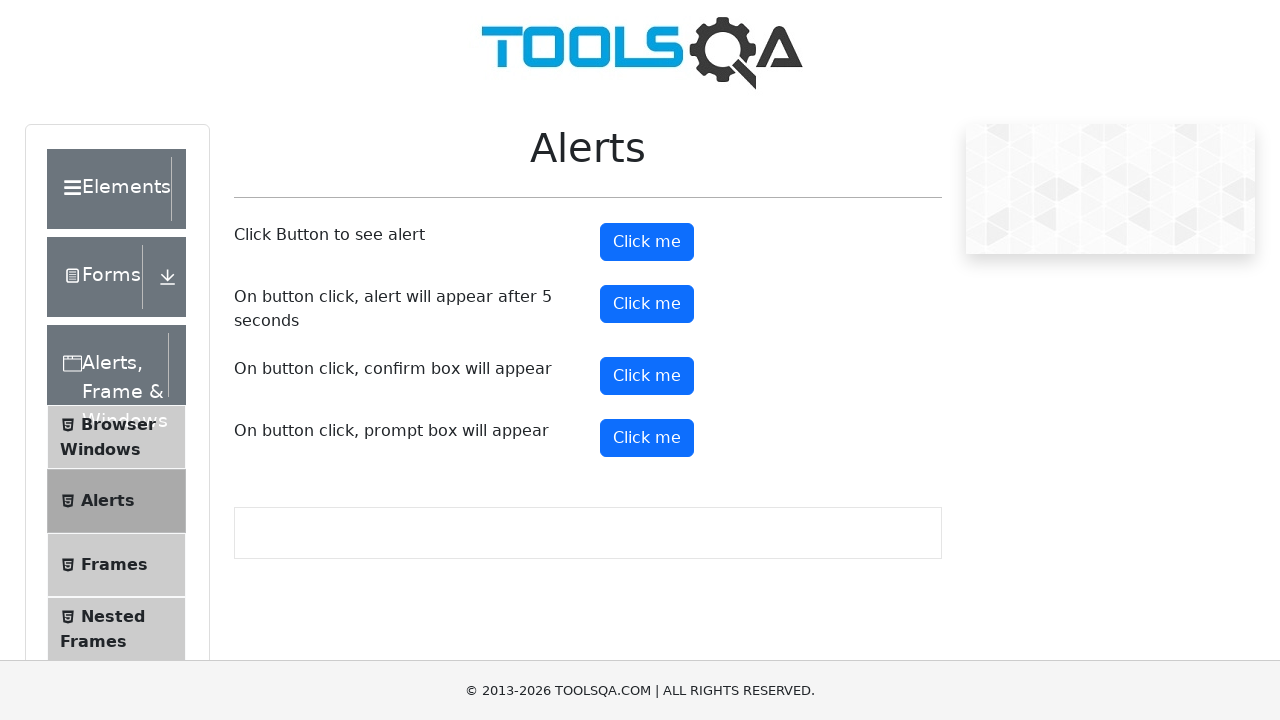

Clicked alert button to trigger simple alert dialog at (647, 242) on #alertButton
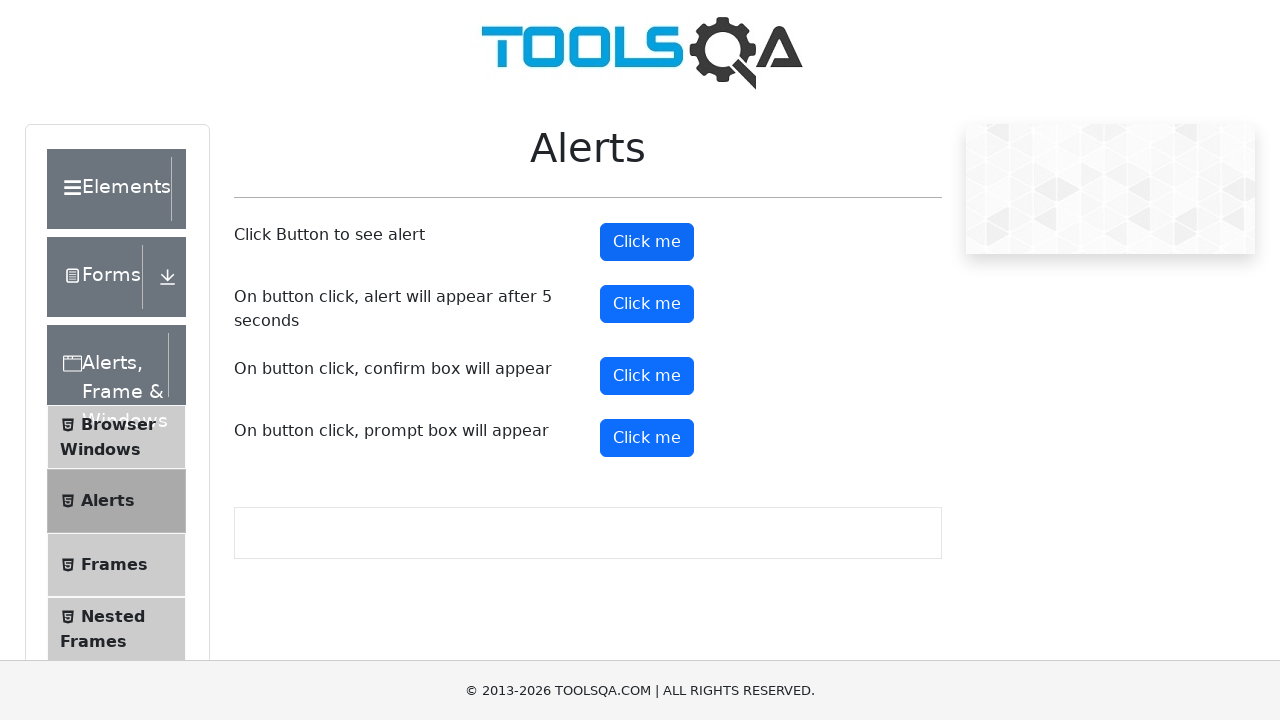

Waited for alert dialog to be handled and accepted
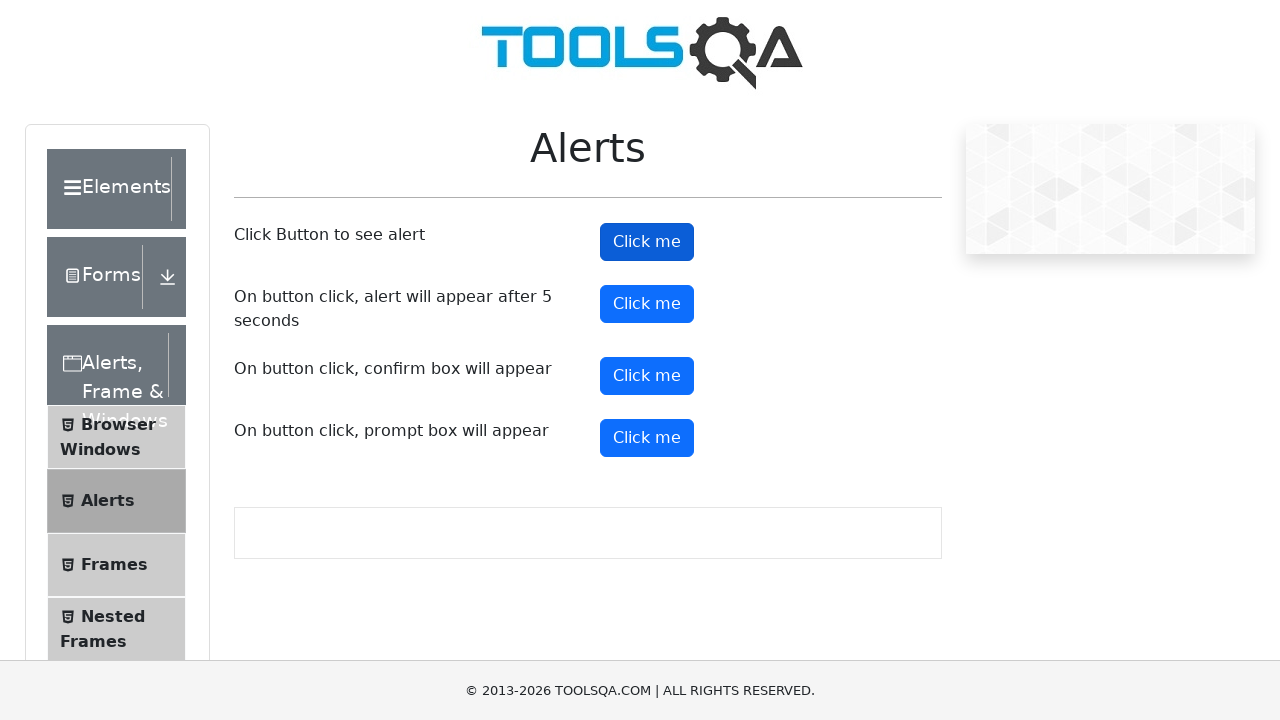

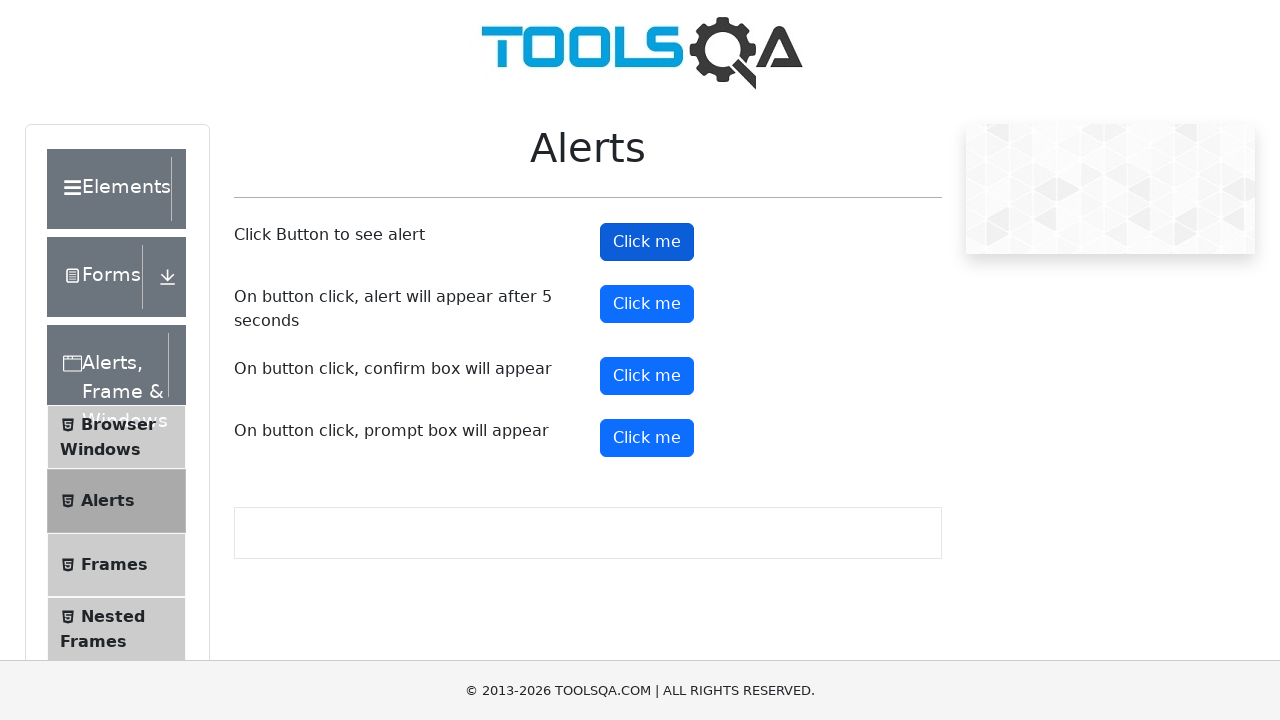